Tests that clicking the "Add Element" button three times creates three new delete buttons on the page.

Starting URL: https://the-internet.herokuapp.com/add_remove_elements/

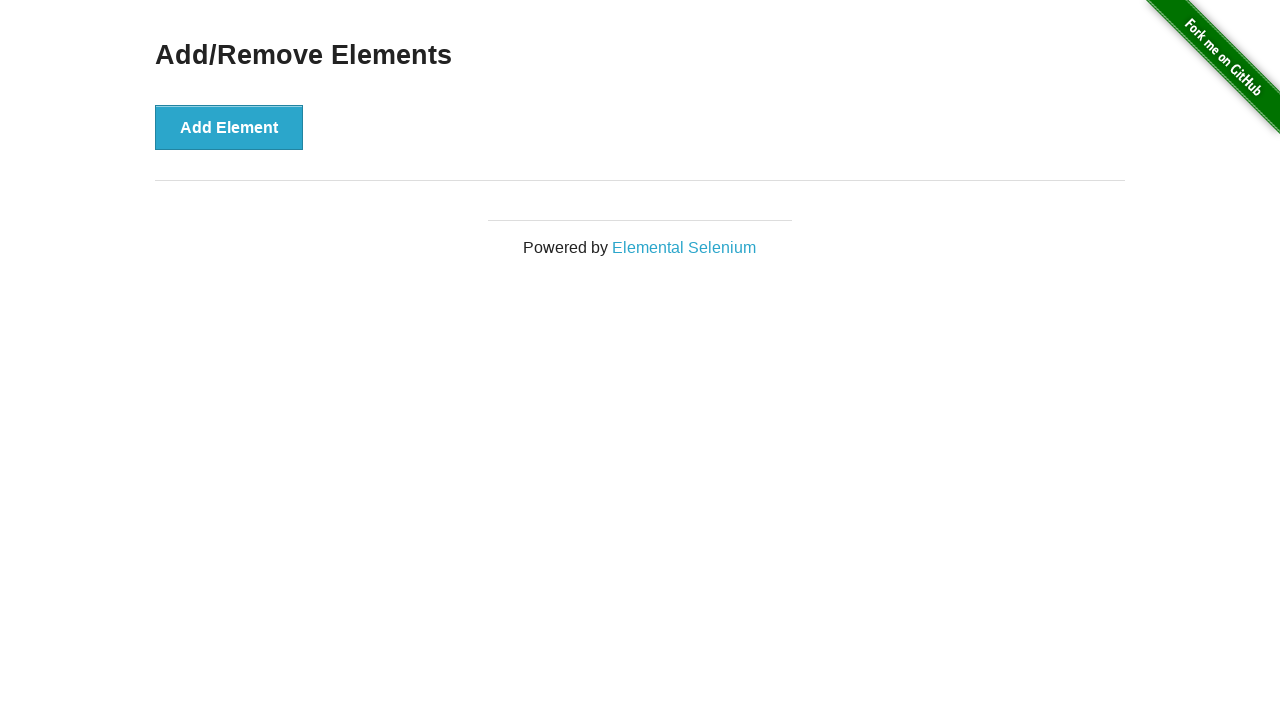

Navigated to Add/Remove Elements page
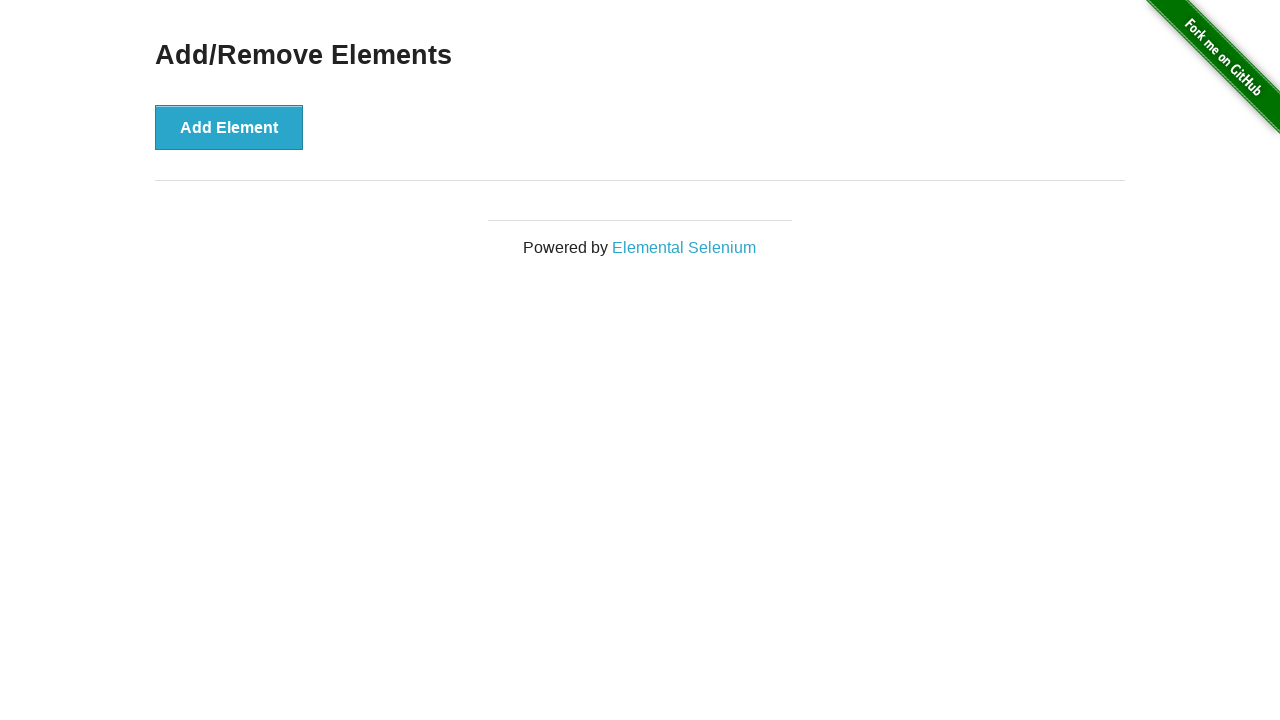

Clicked 'Add Element' button (1st click) at (229, 127) on button[onclick='addElement()']
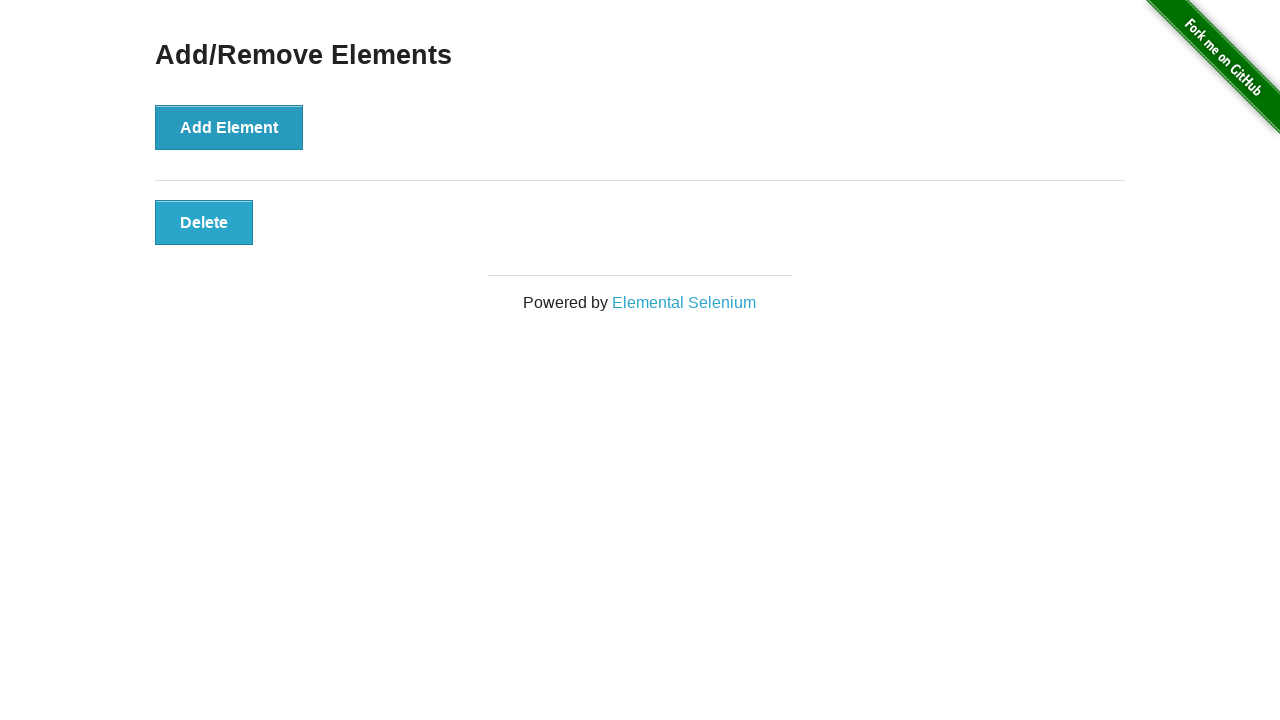

Clicked 'Add Element' button (2nd click) at (229, 127) on button[onclick='addElement()']
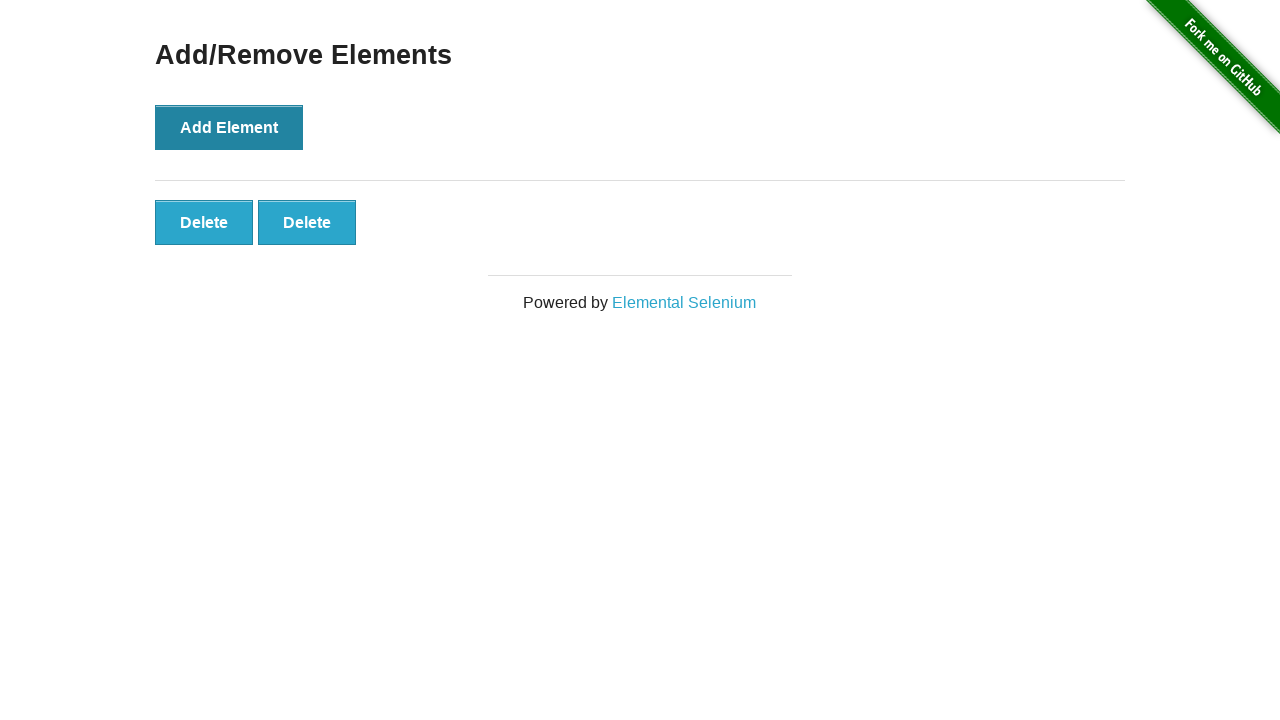

Clicked 'Add Element' button (3rd click) at (229, 127) on button[onclick='addElement()']
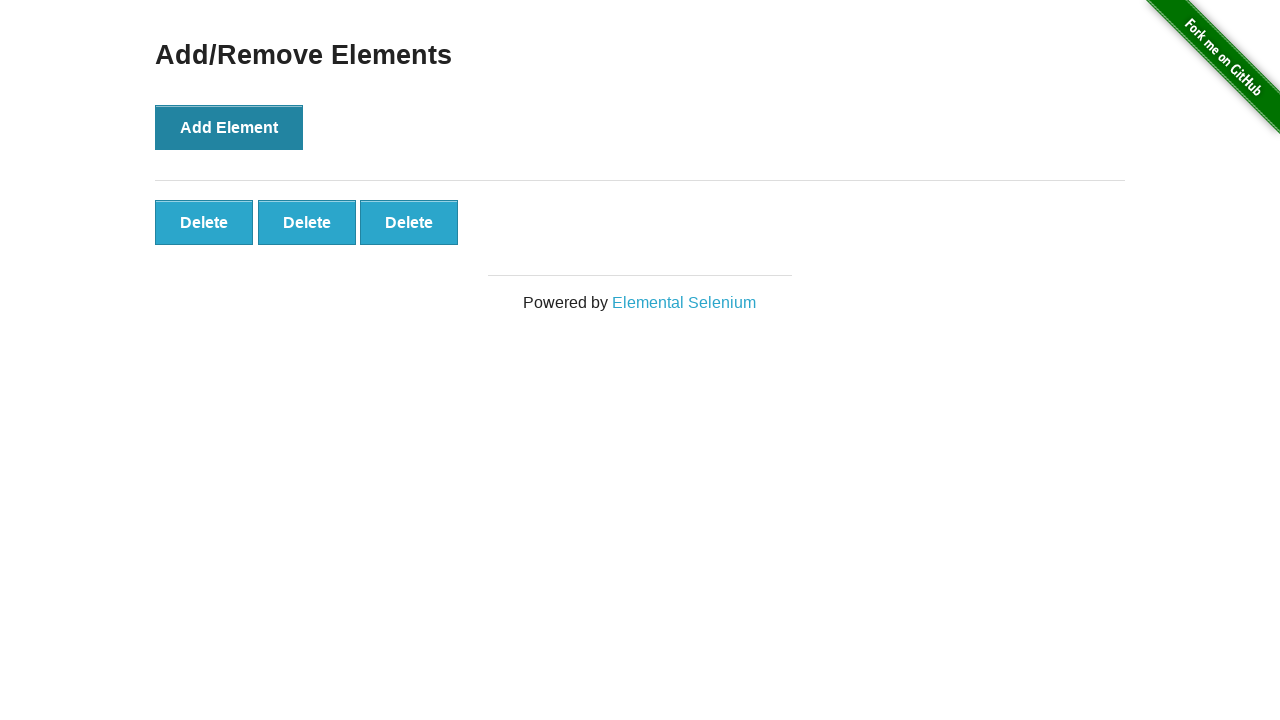

Located all delete buttons with class 'added-manually'
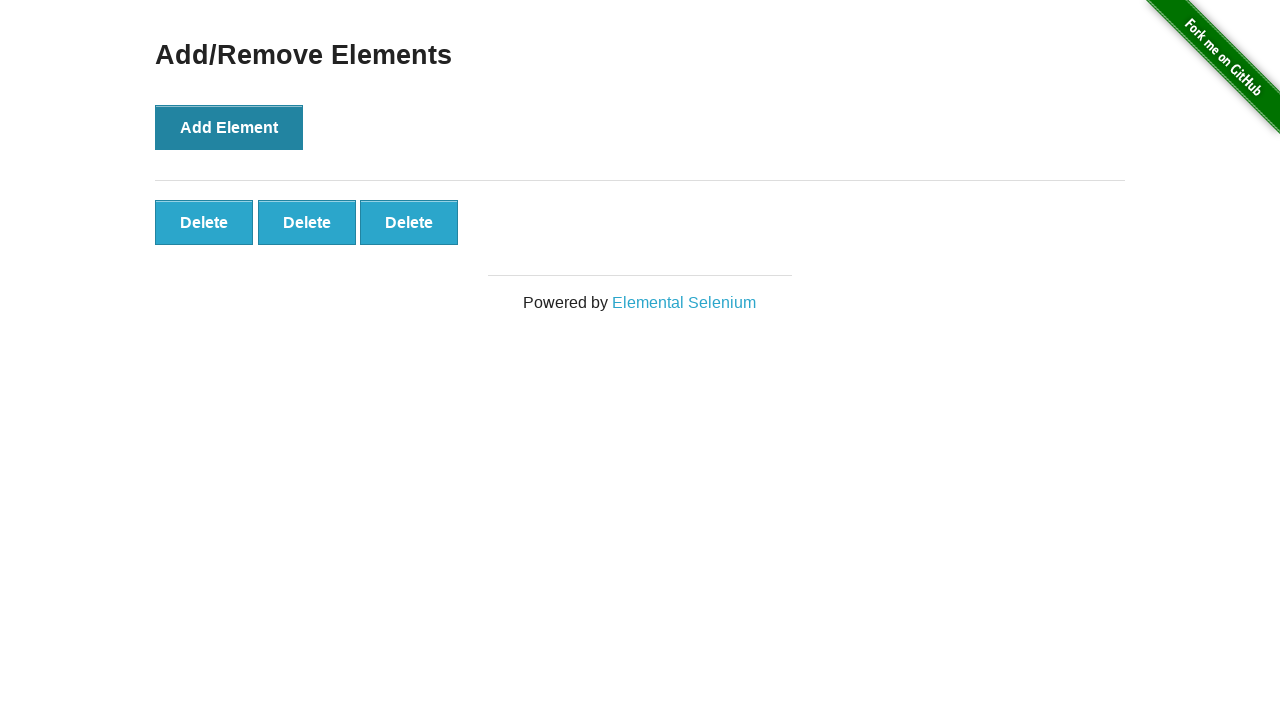

Verified that exactly 3 delete buttons are present on the page
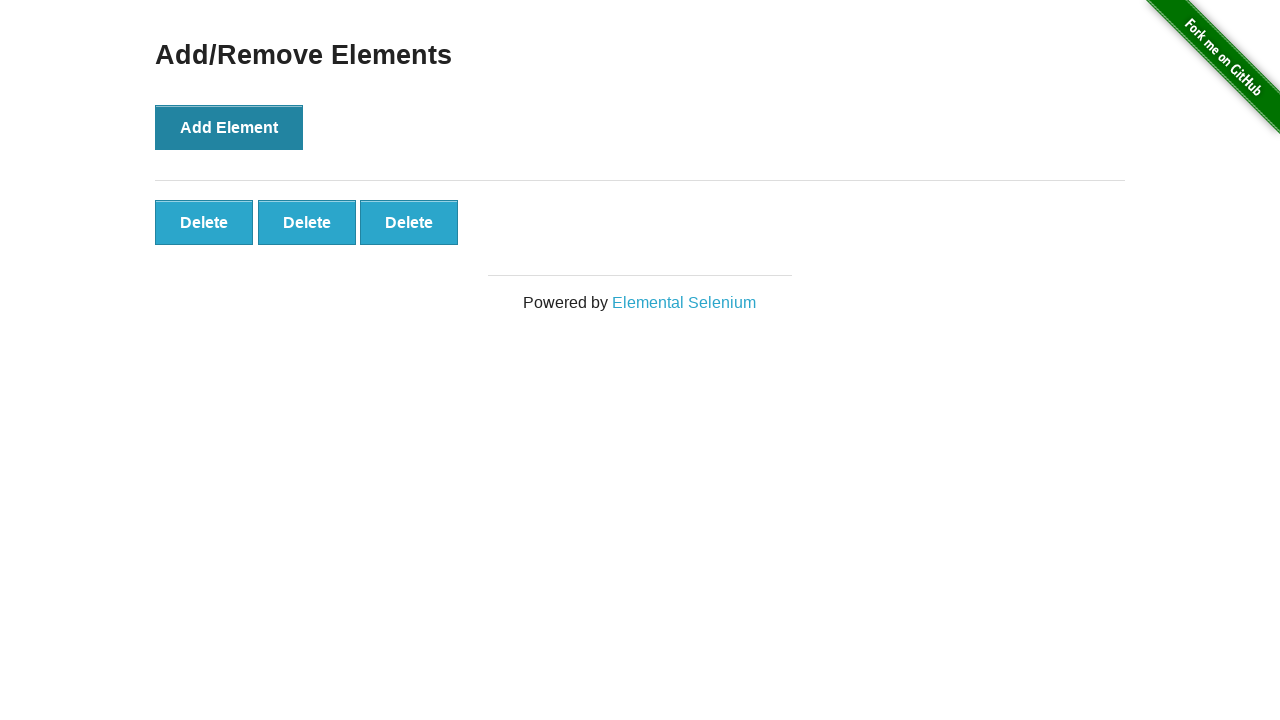

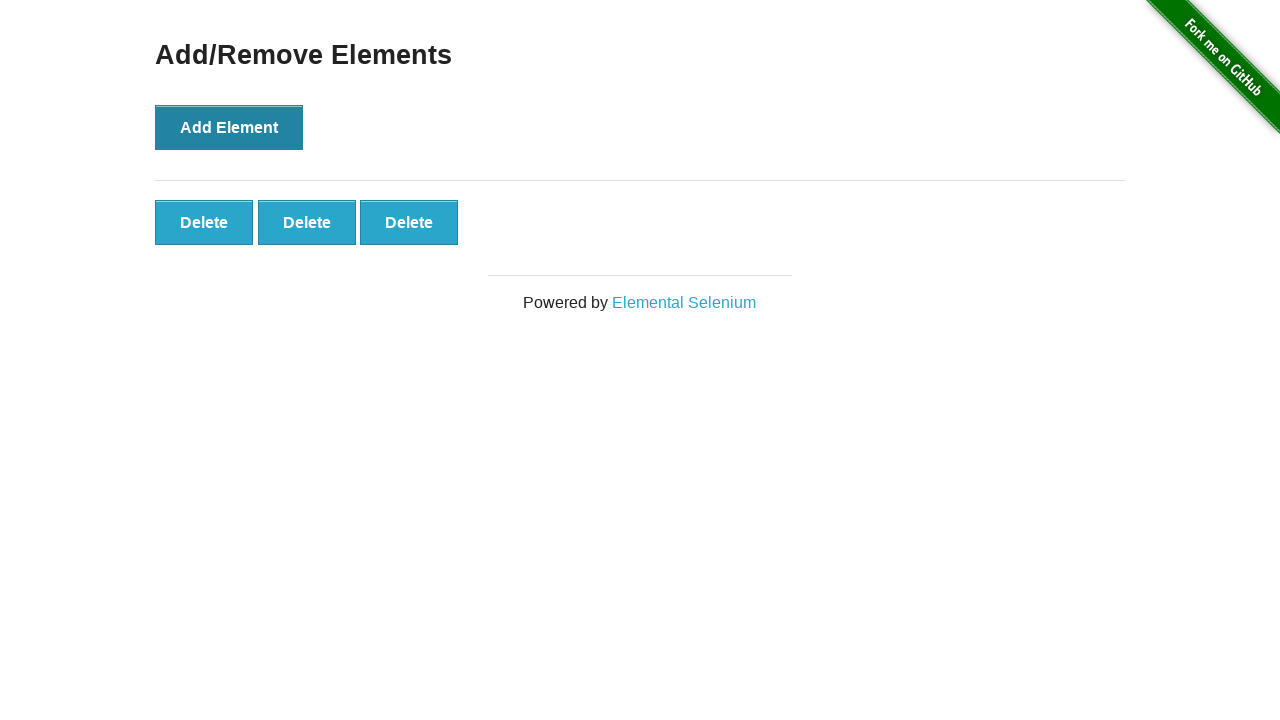